Navigates to demoblaze.com, waits for page to load, locates the footer element and logo element, and highlights them with a red border using JavaScript execution.

Starting URL: https://www.demoblaze.com/

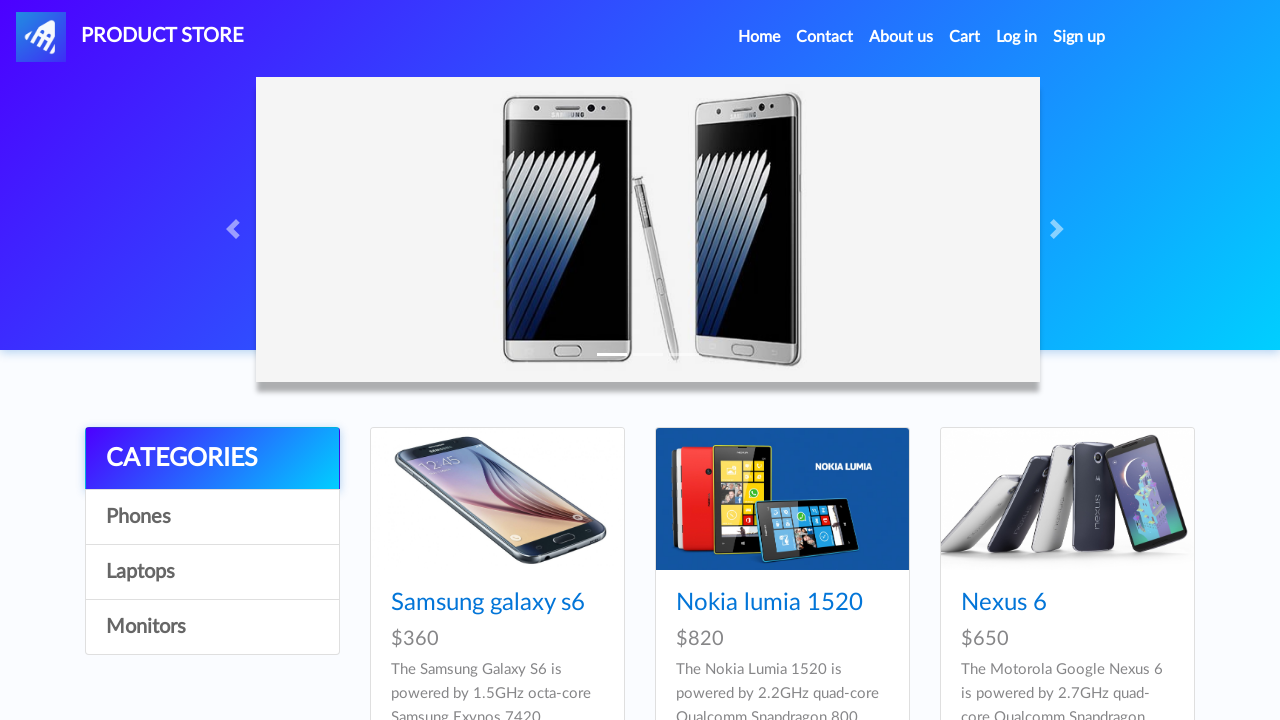

Waited for page to reach networkidle load state
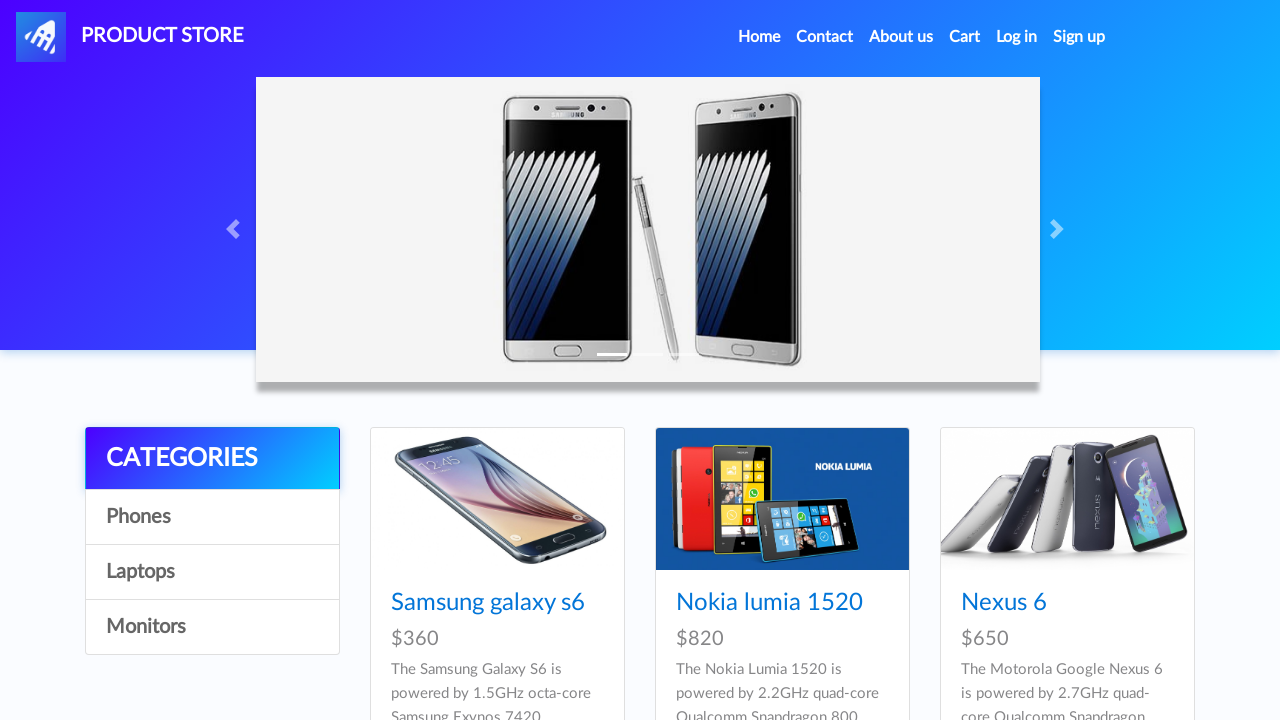

Waited 4 seconds for dynamic content to load
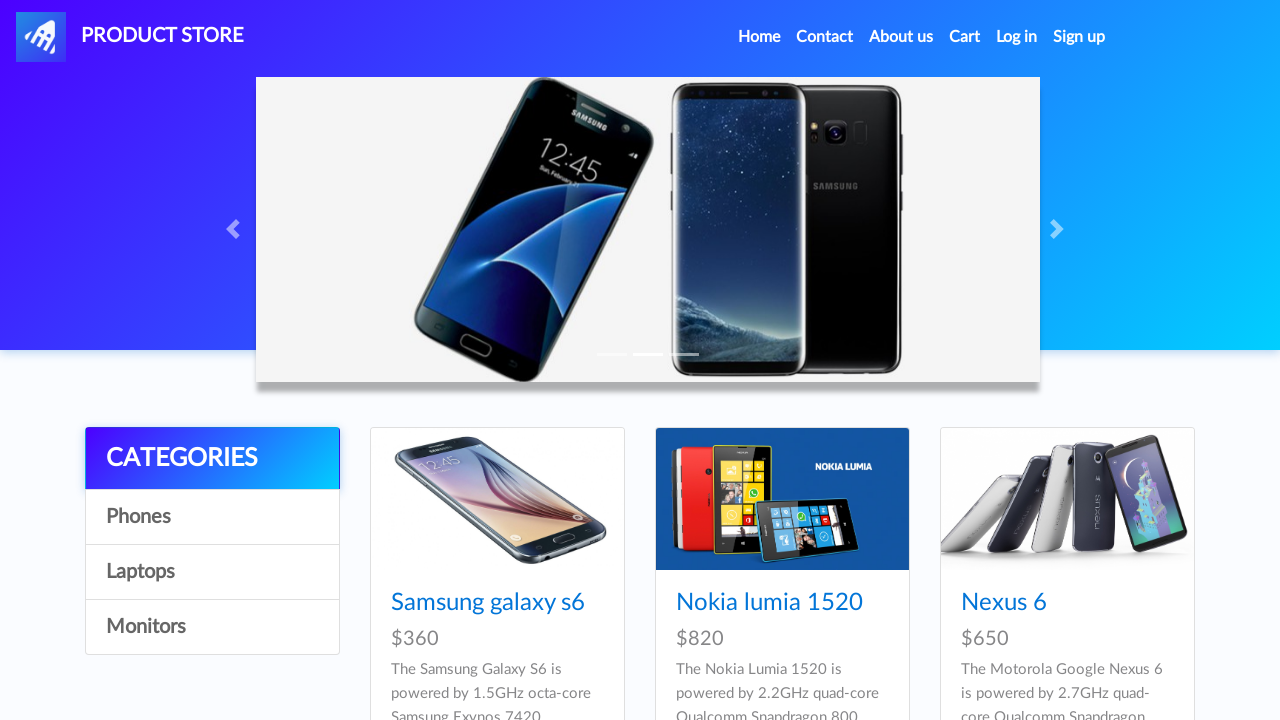

Located footer element with id 'footc'
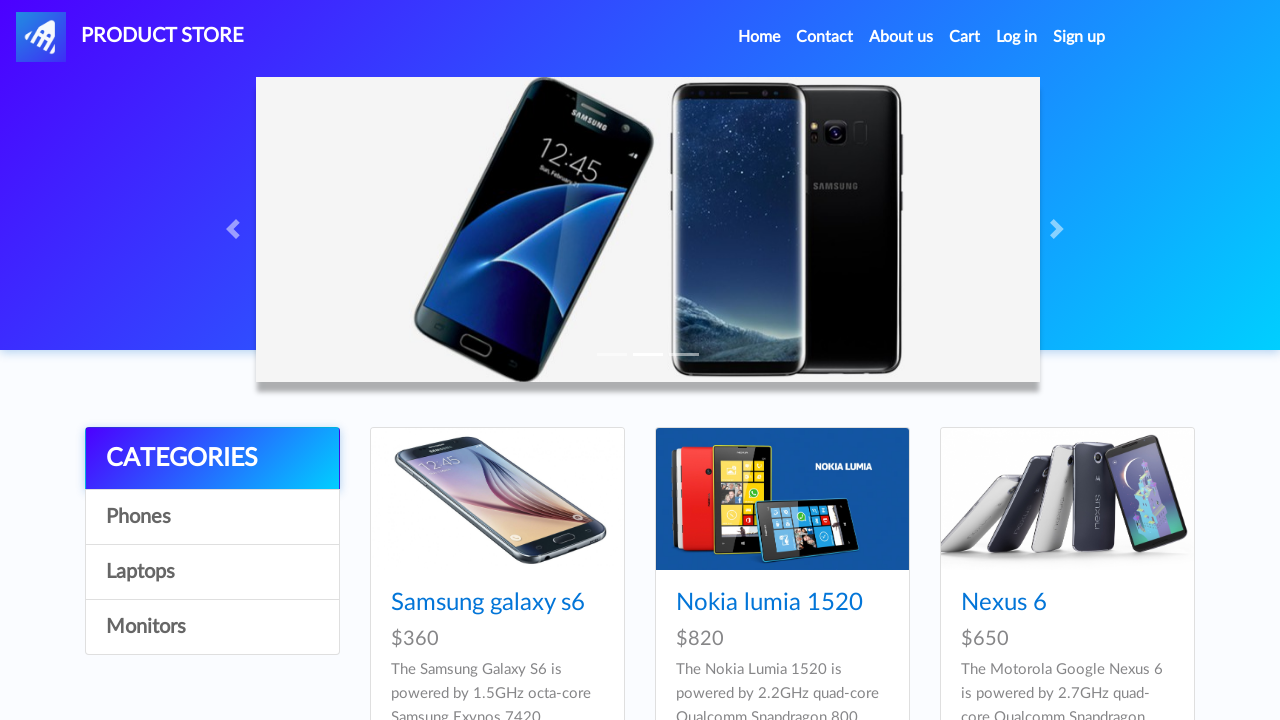

Footer element became visible
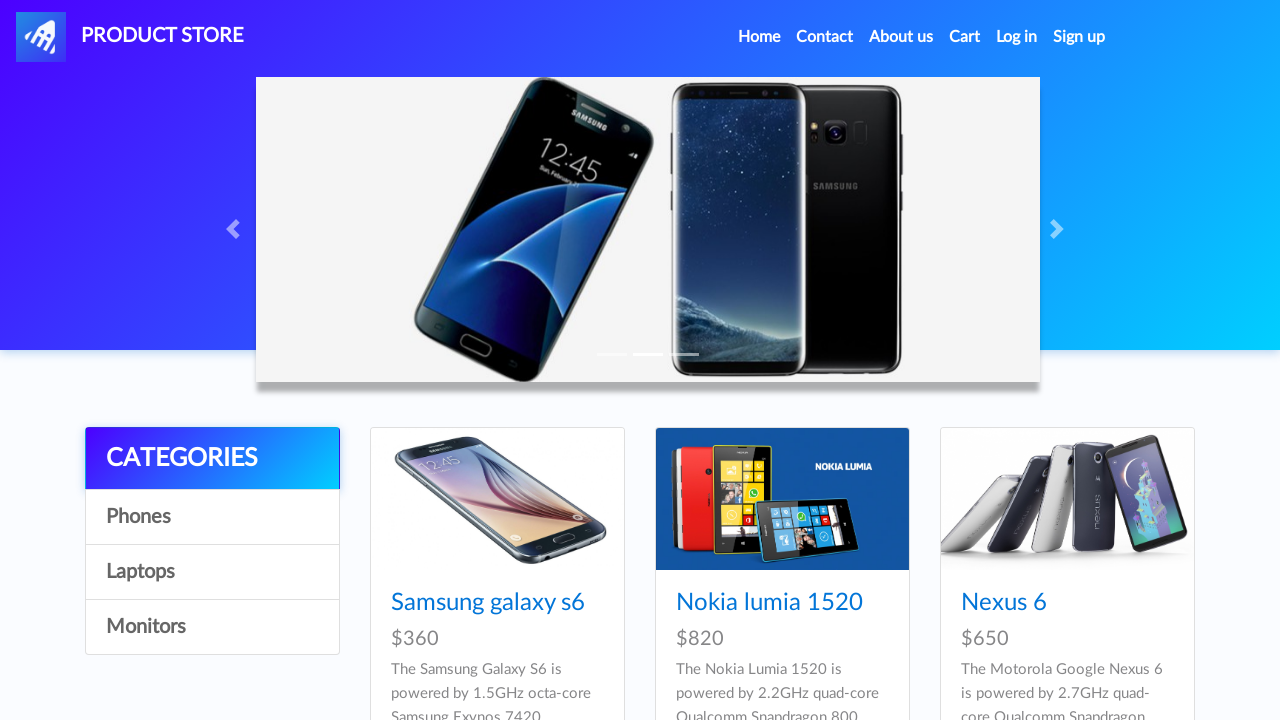

Applied red border highlight to footer element
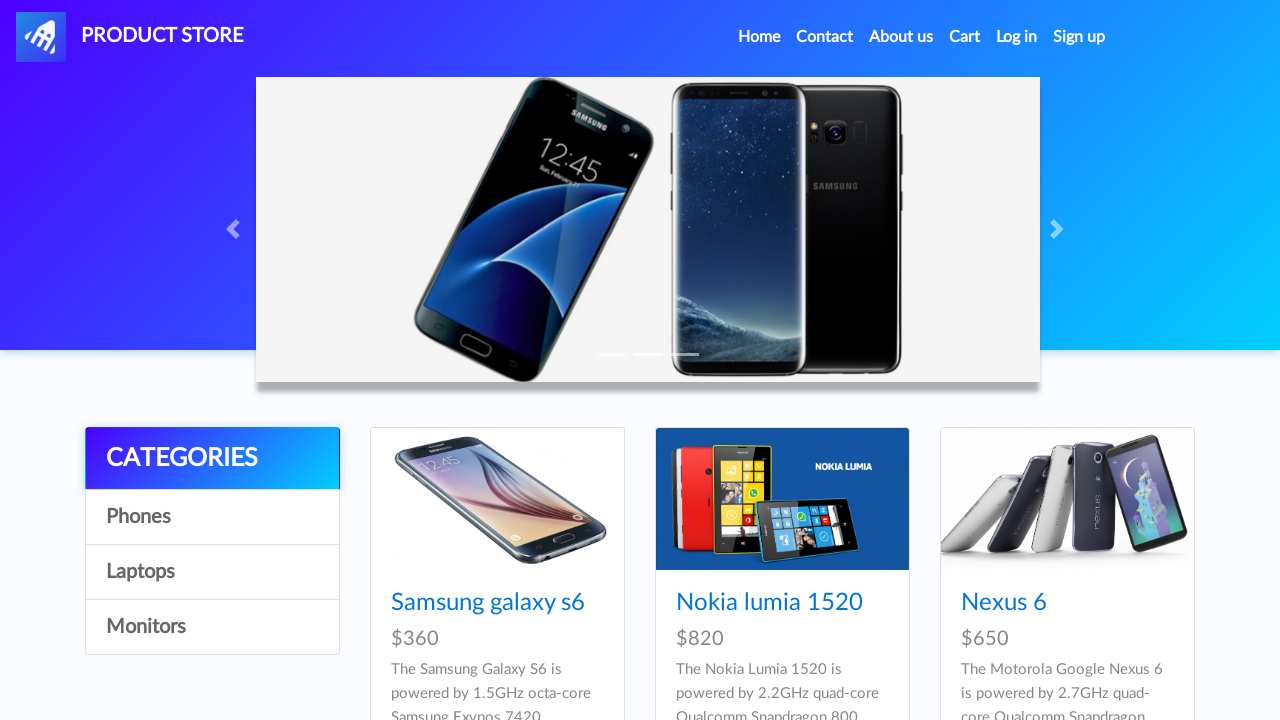

Located logo element with xpath //*[@id='nava']/img
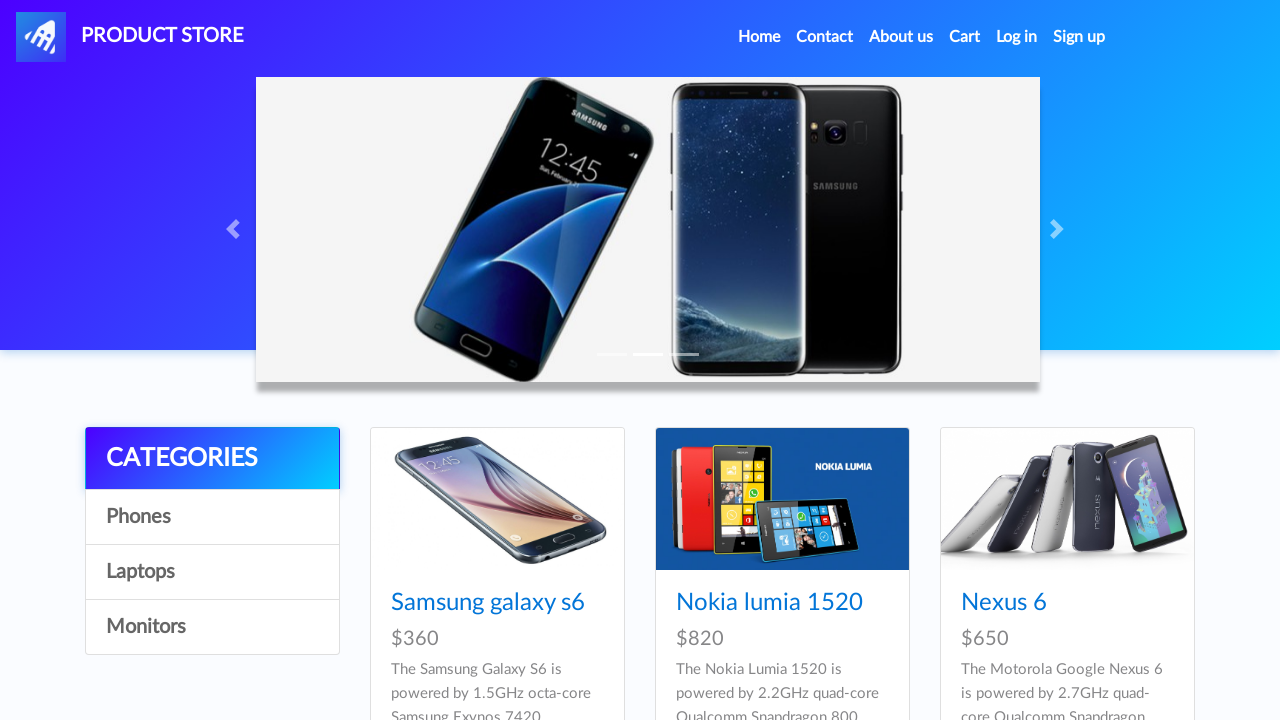

Logo element became visible
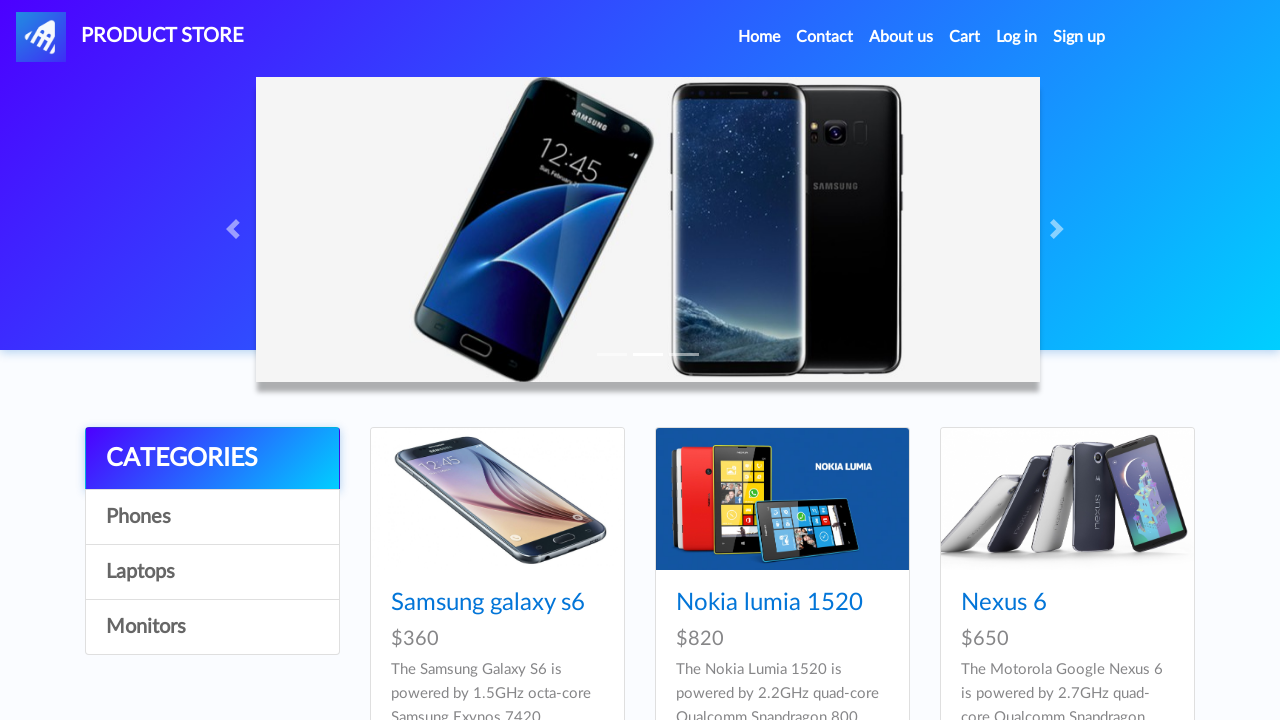

Applied red border highlight to logo element
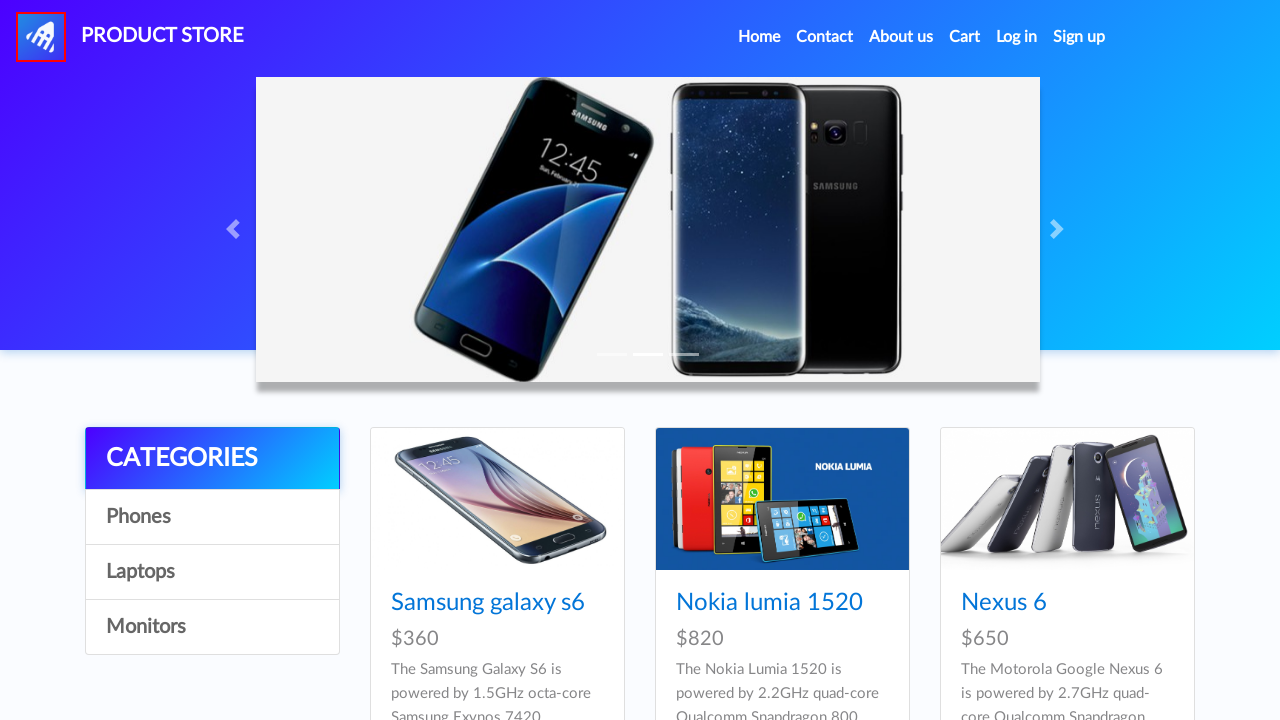

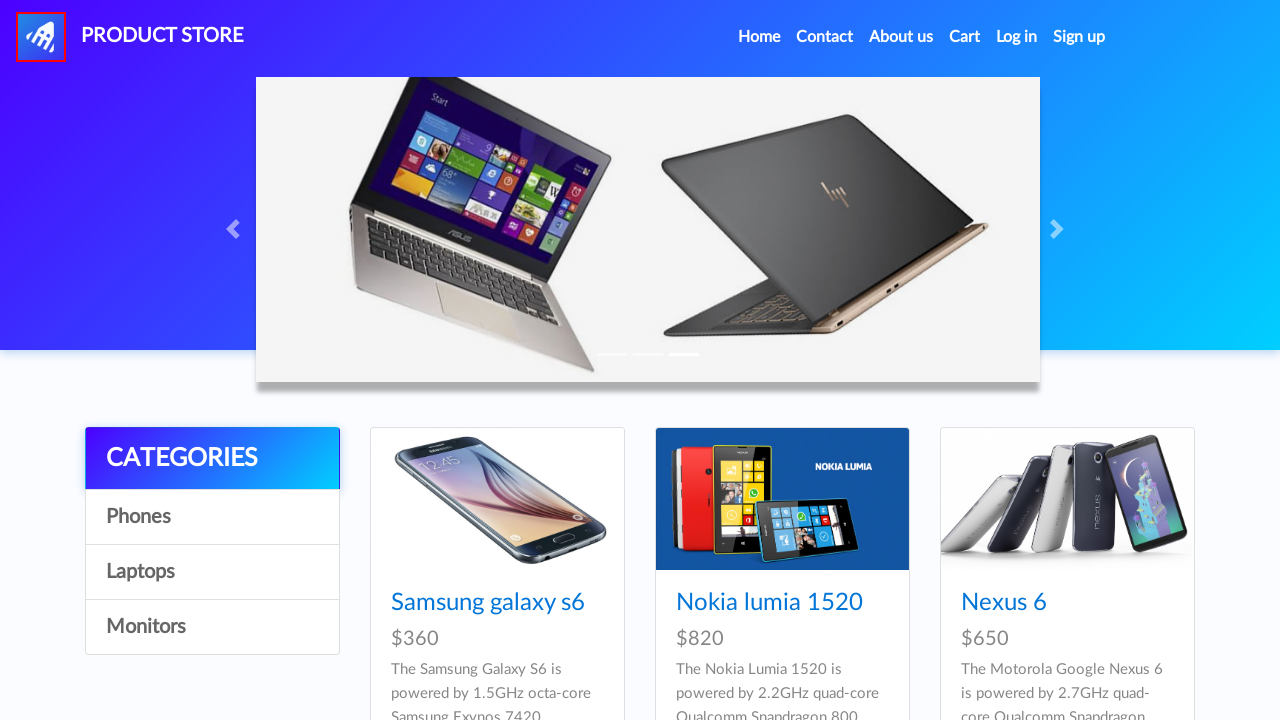